Adds multiple items to cart by searching for specific product names and clicking their Add to Cart buttons

Starting URL: https://rahulshettyacademy.com/seleniumPractise/

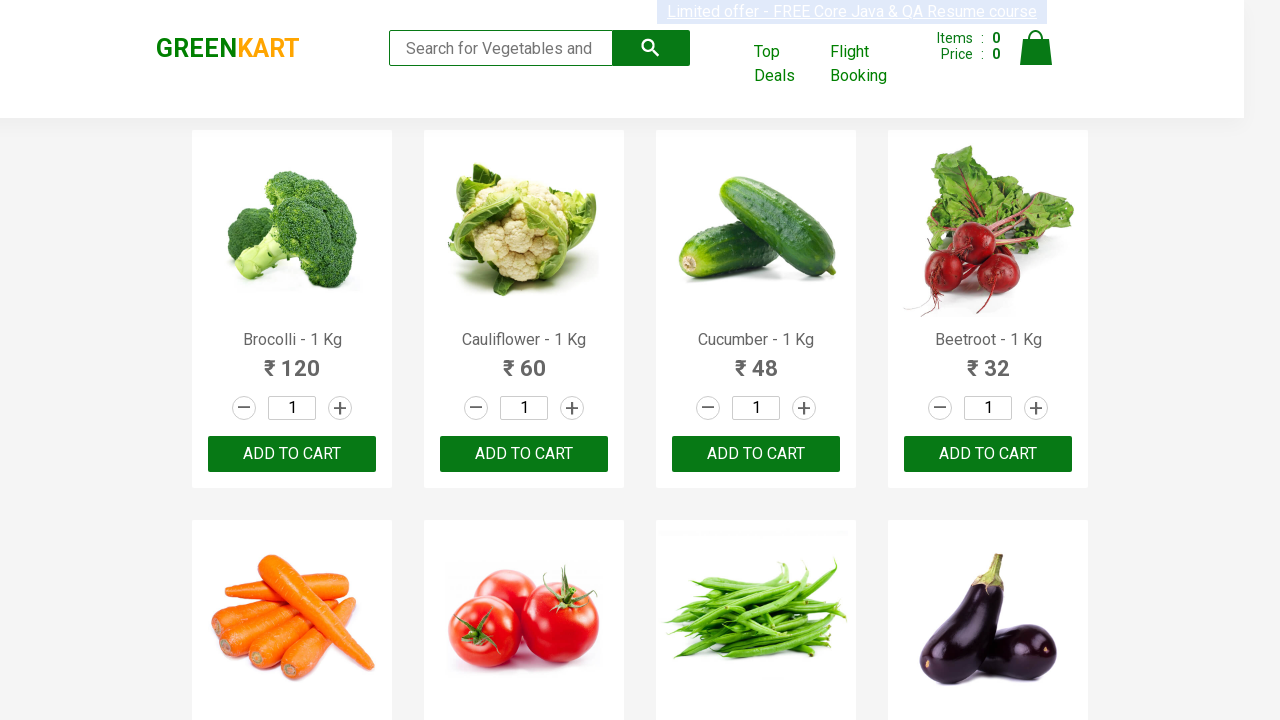

Waited for product elements to load
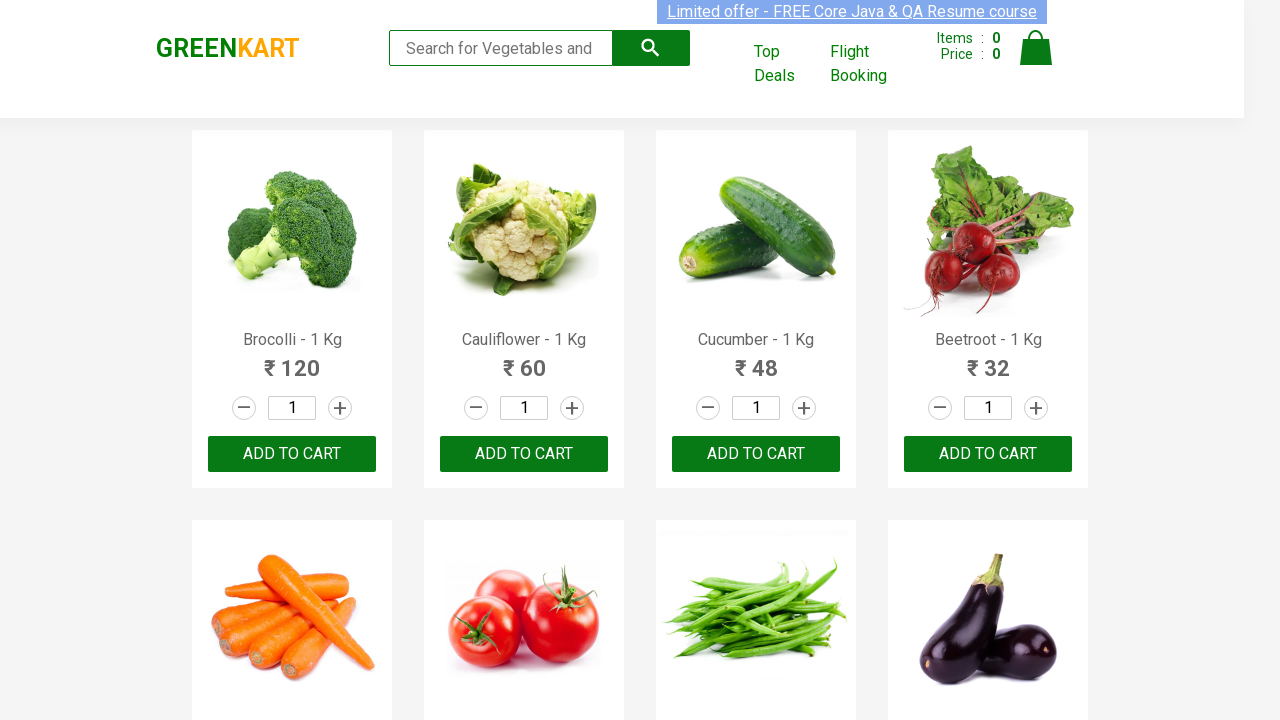

Defined list of items to add to cart: Cucumber, Brocolli, Beetroot
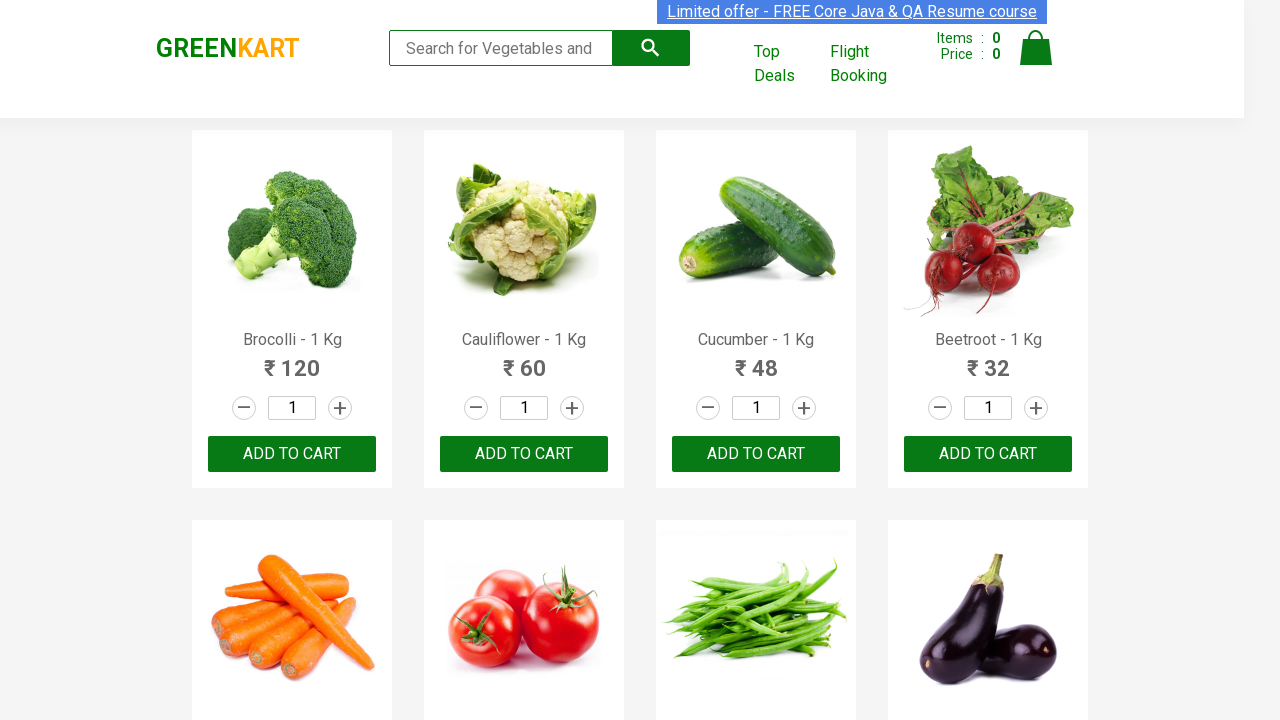

Retrieved all product elements from the page
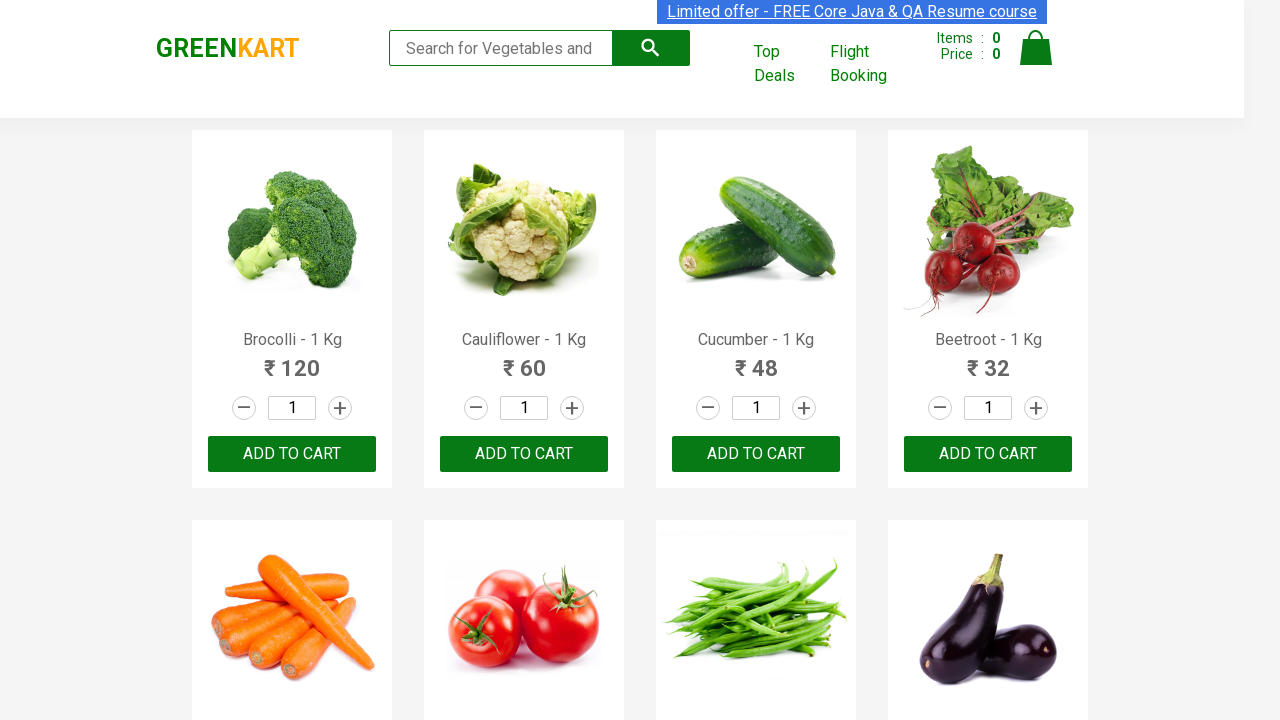

Retrieved text content from product element 0
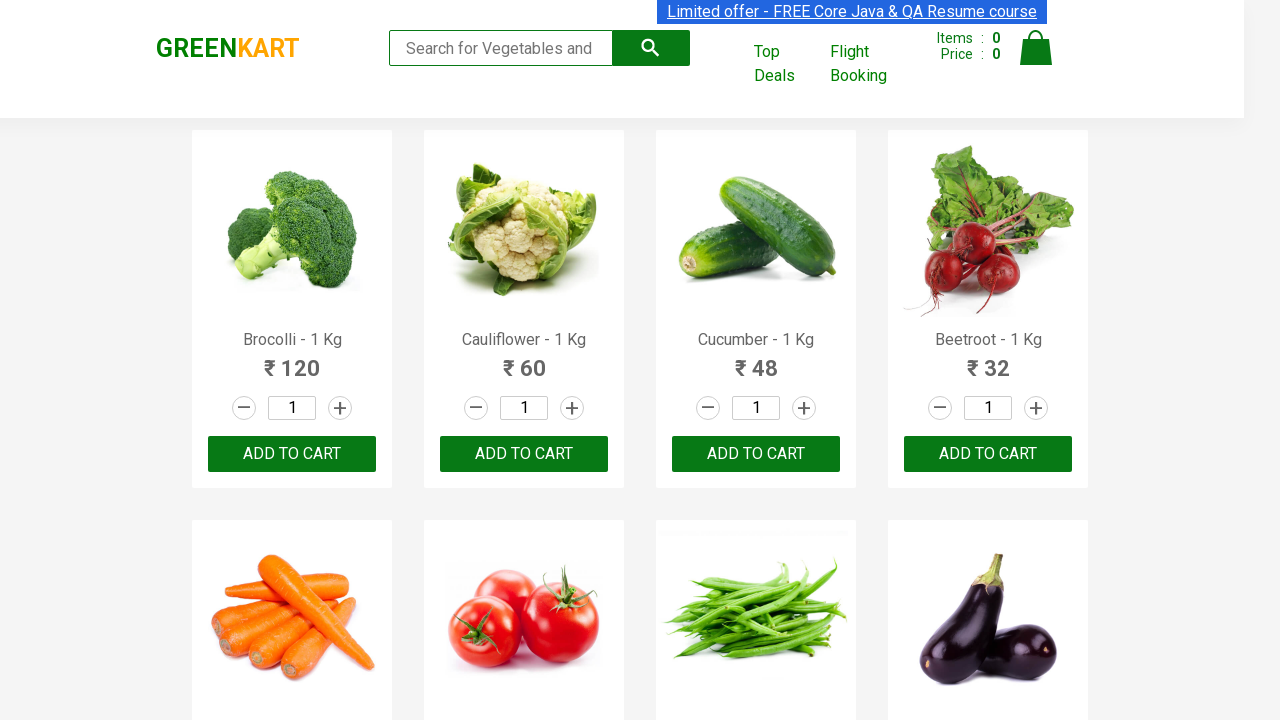

Extracted product name: Brocolli
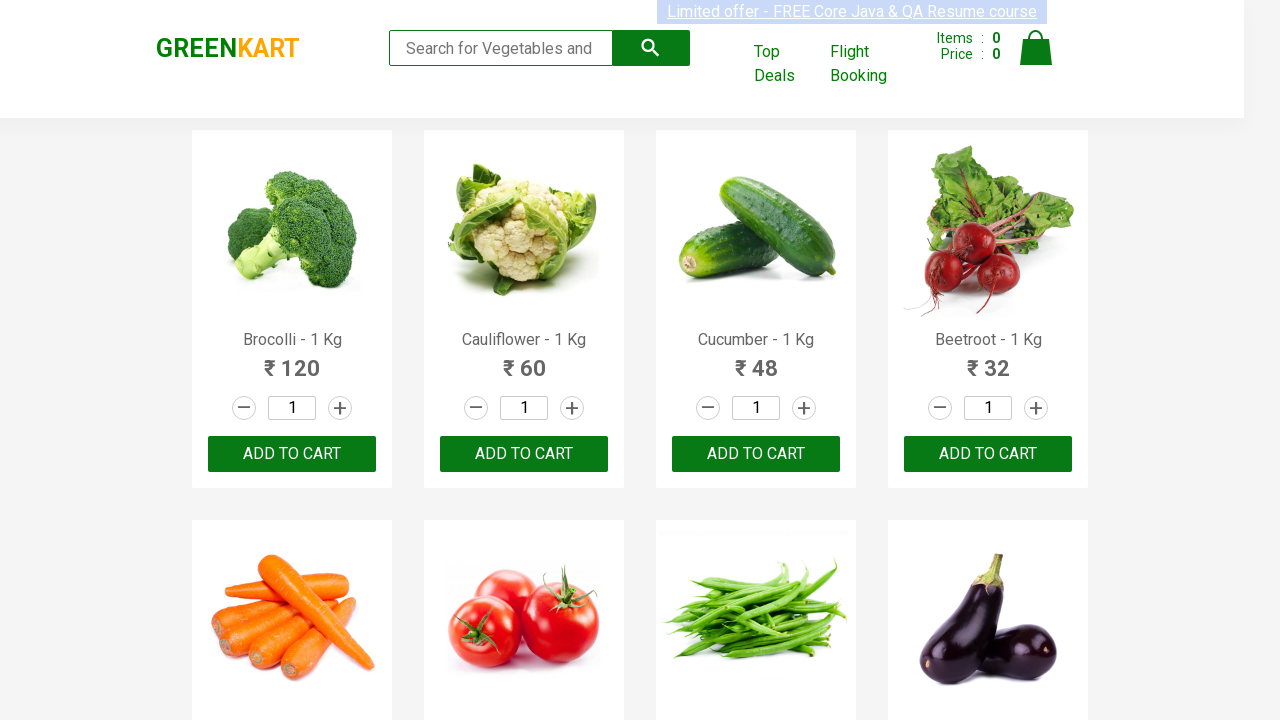

Clicked Add to Cart button for Brocolli at (292, 454) on xpath=//div[@class='product-action']/button >> nth=0
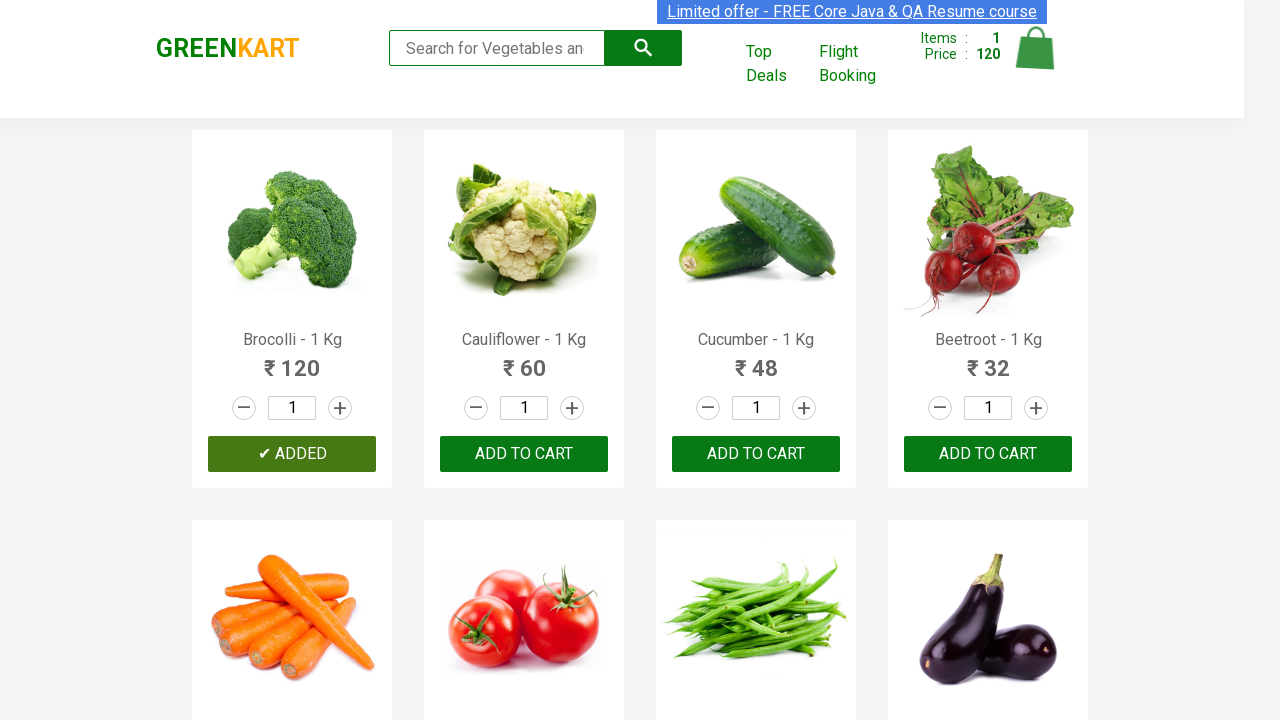

Item added to cart. Total items added: 1/3
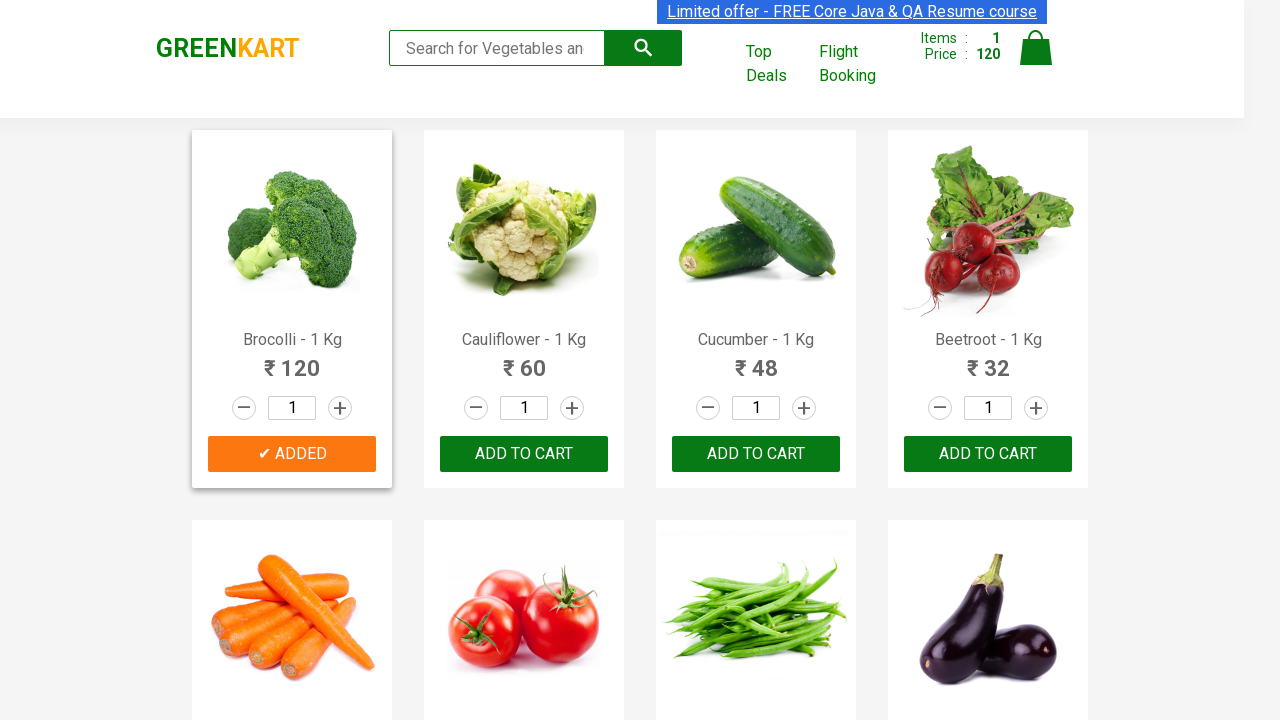

Retrieved text content from product element 1
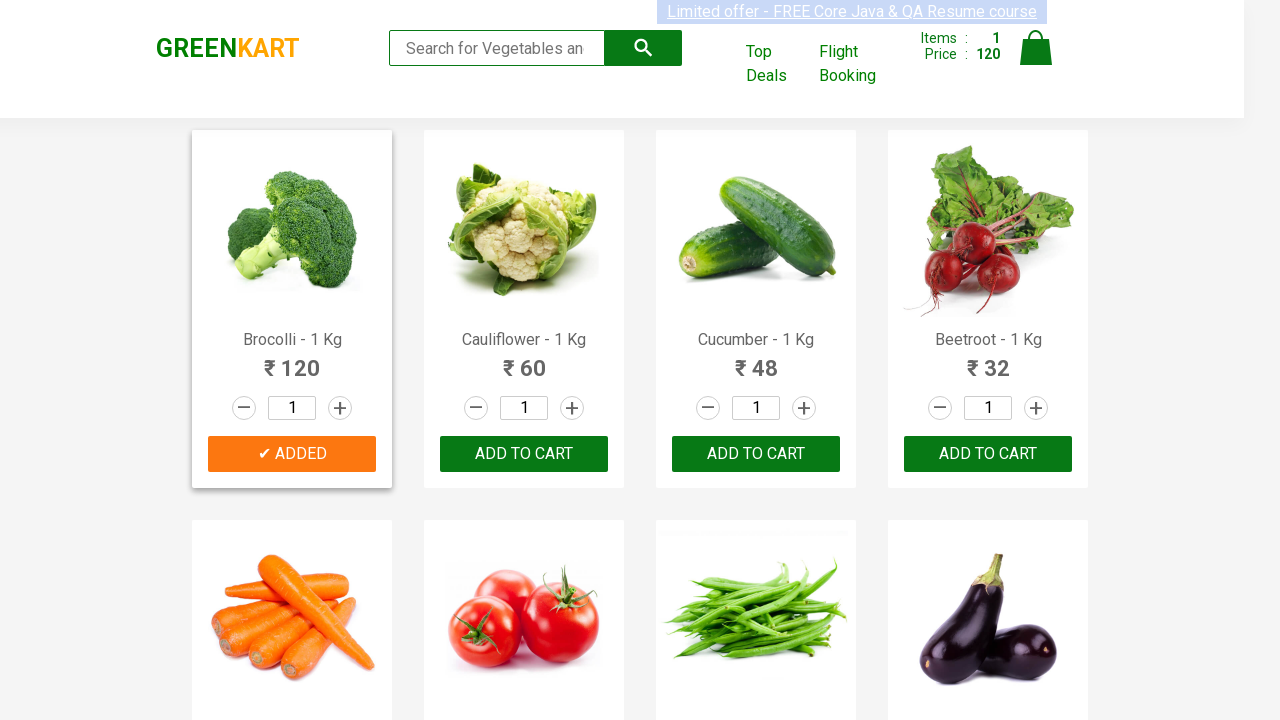

Extracted product name: Cauliflower
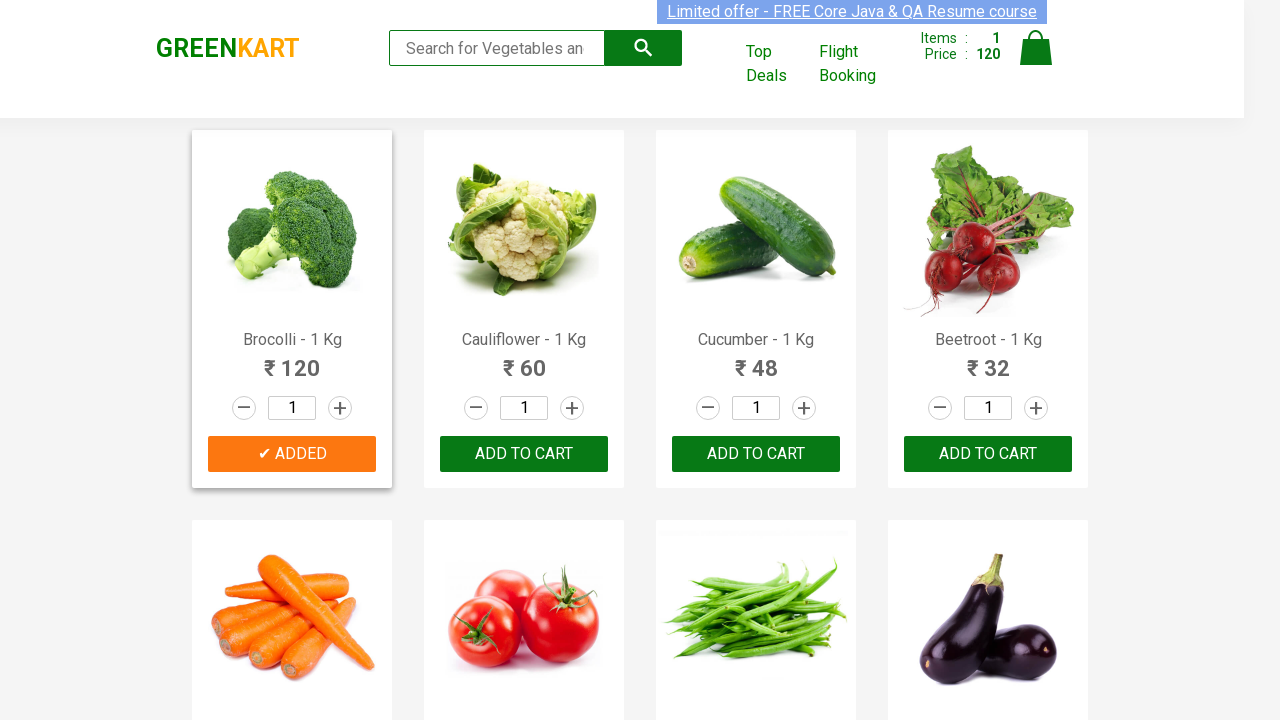

Retrieved text content from product element 2
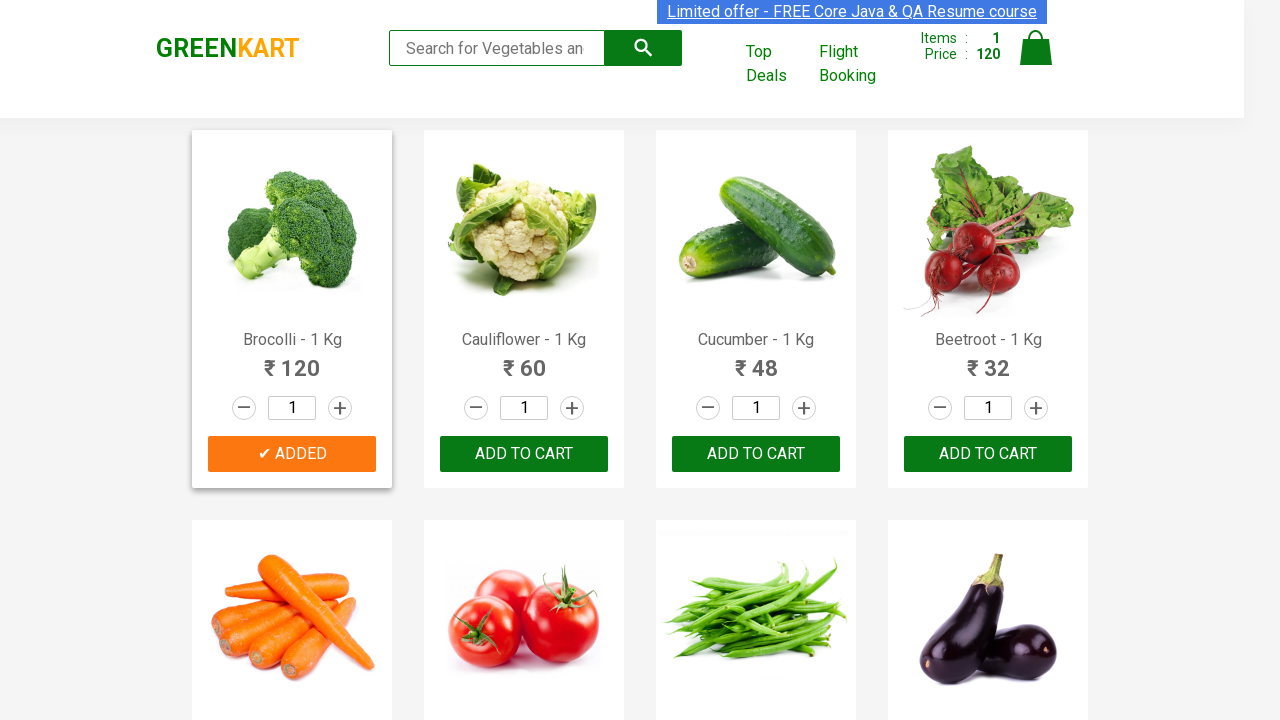

Extracted product name: Cucumber
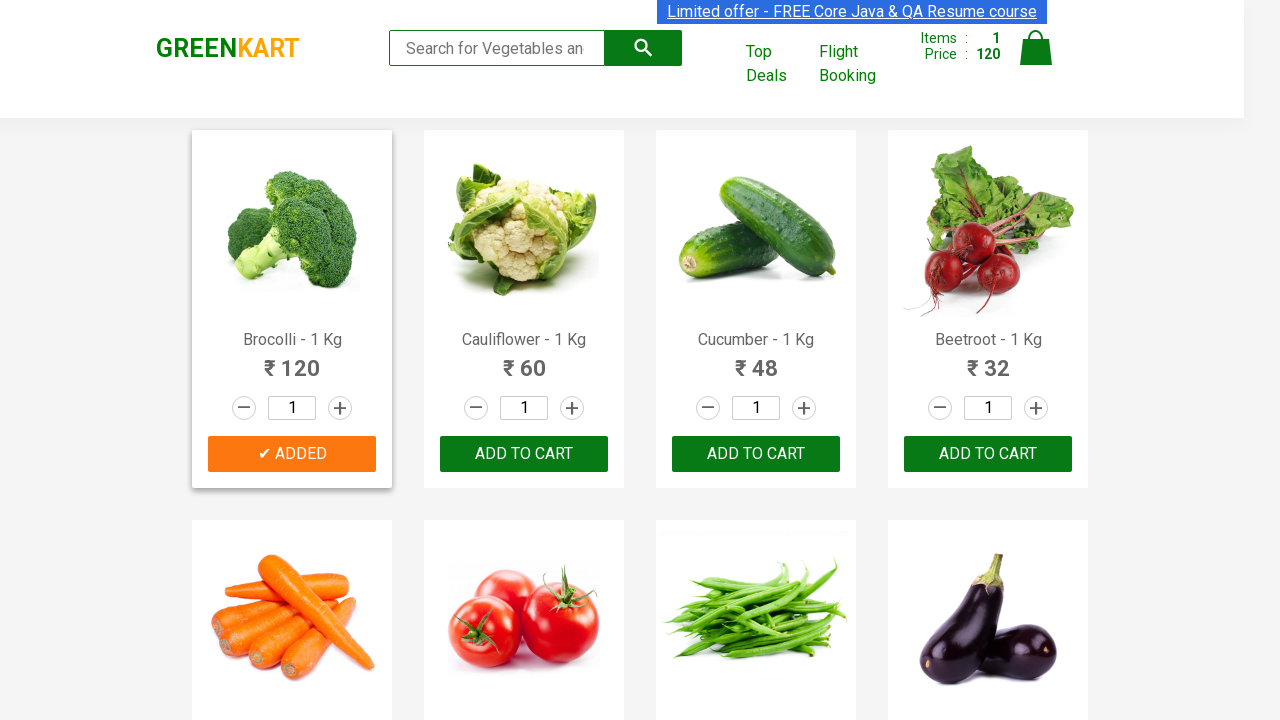

Clicked Add to Cart button for Cucumber at (756, 454) on xpath=//div[@class='product-action']/button >> nth=2
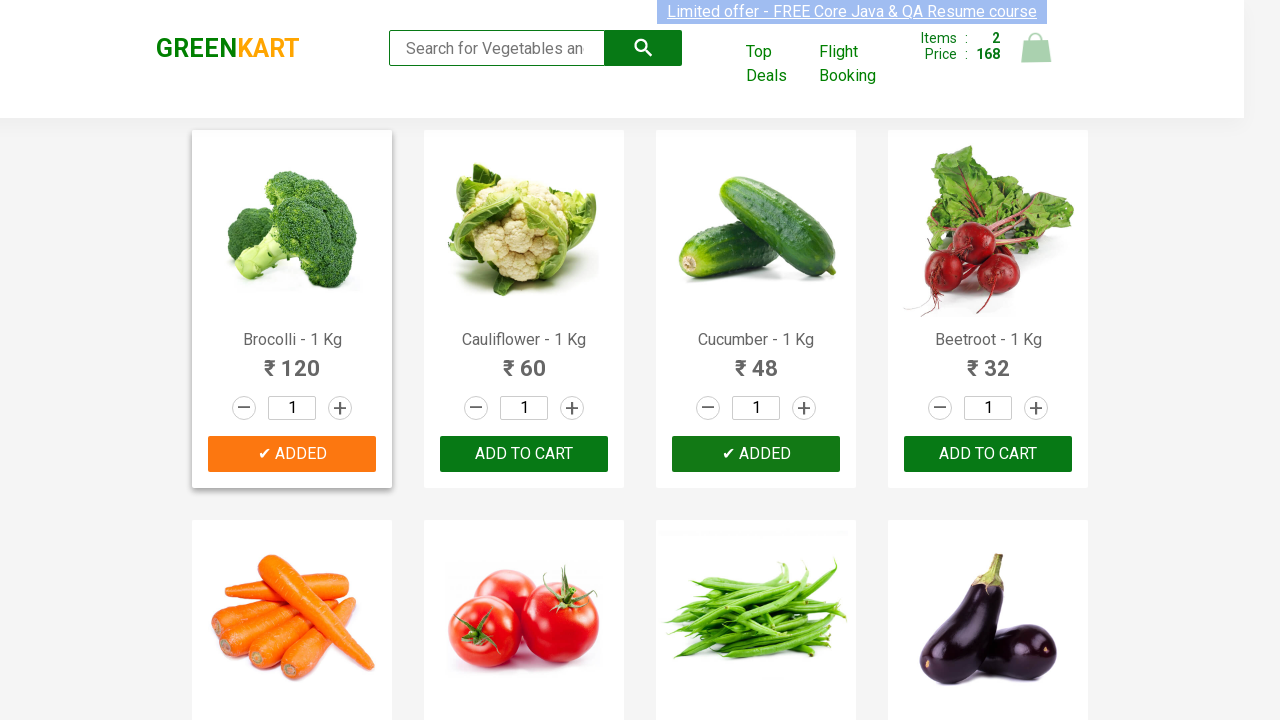

Item added to cart. Total items added: 2/3
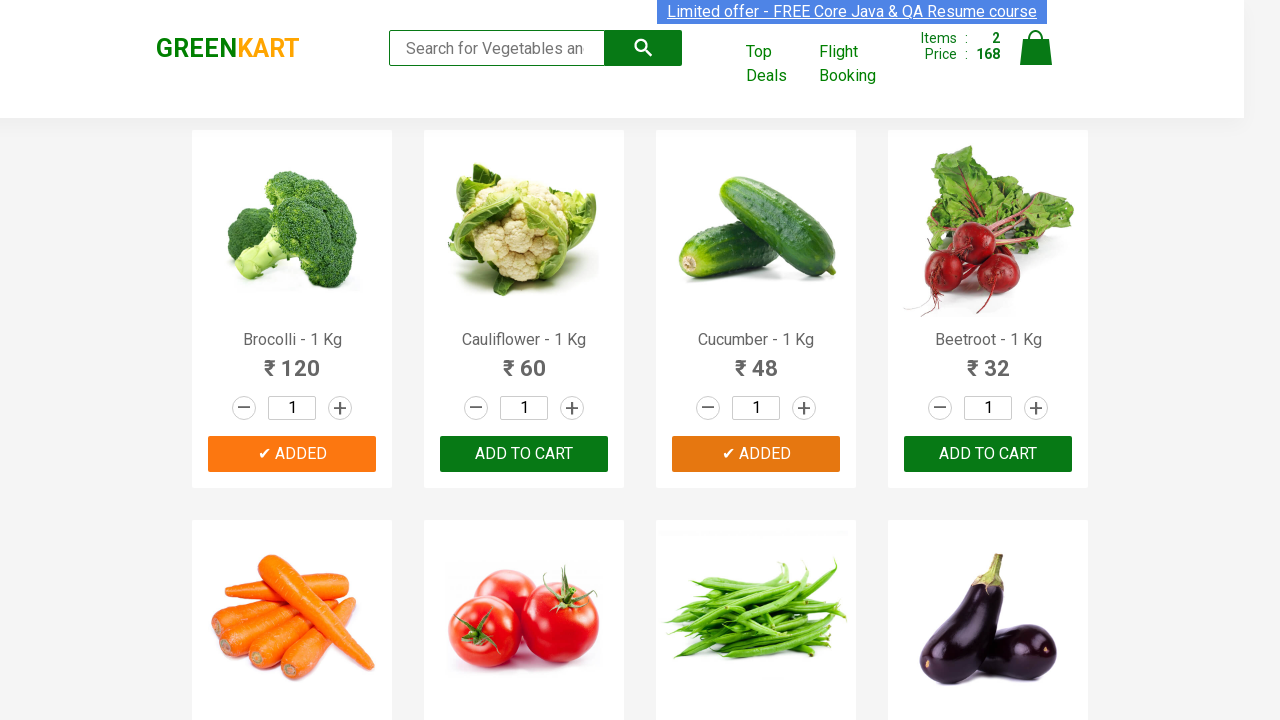

Retrieved text content from product element 3
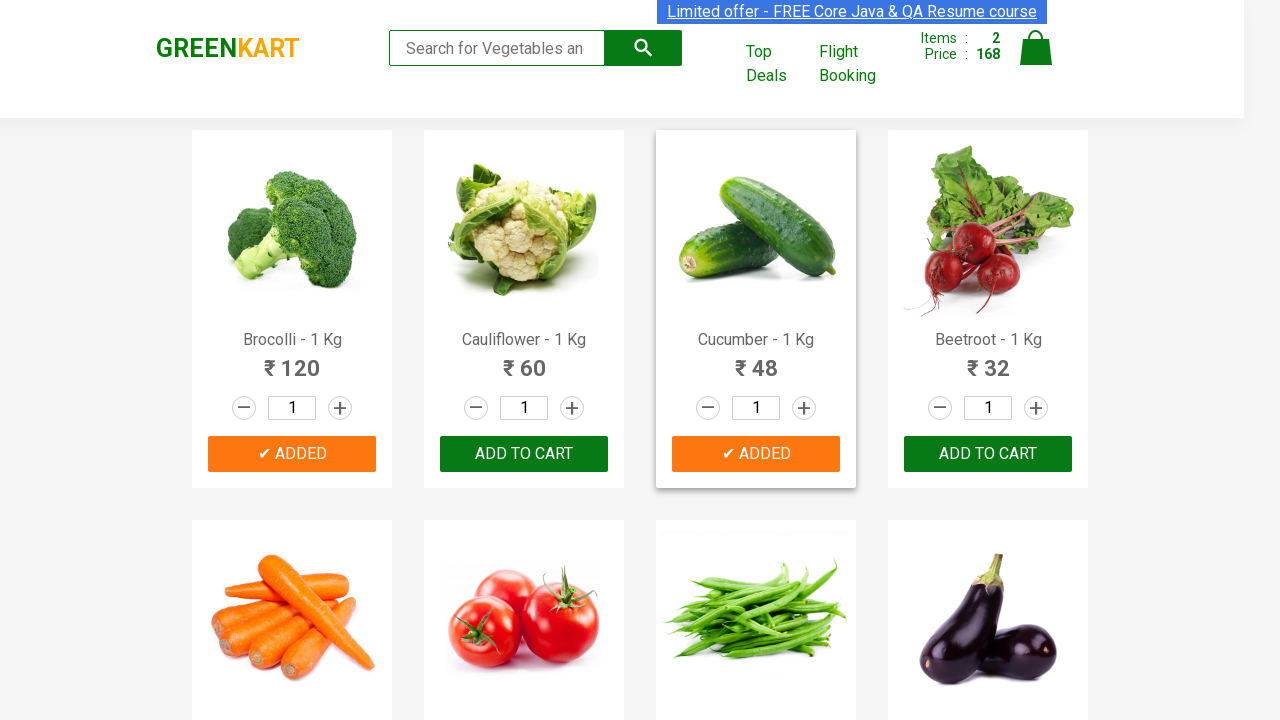

Extracted product name: Beetroot
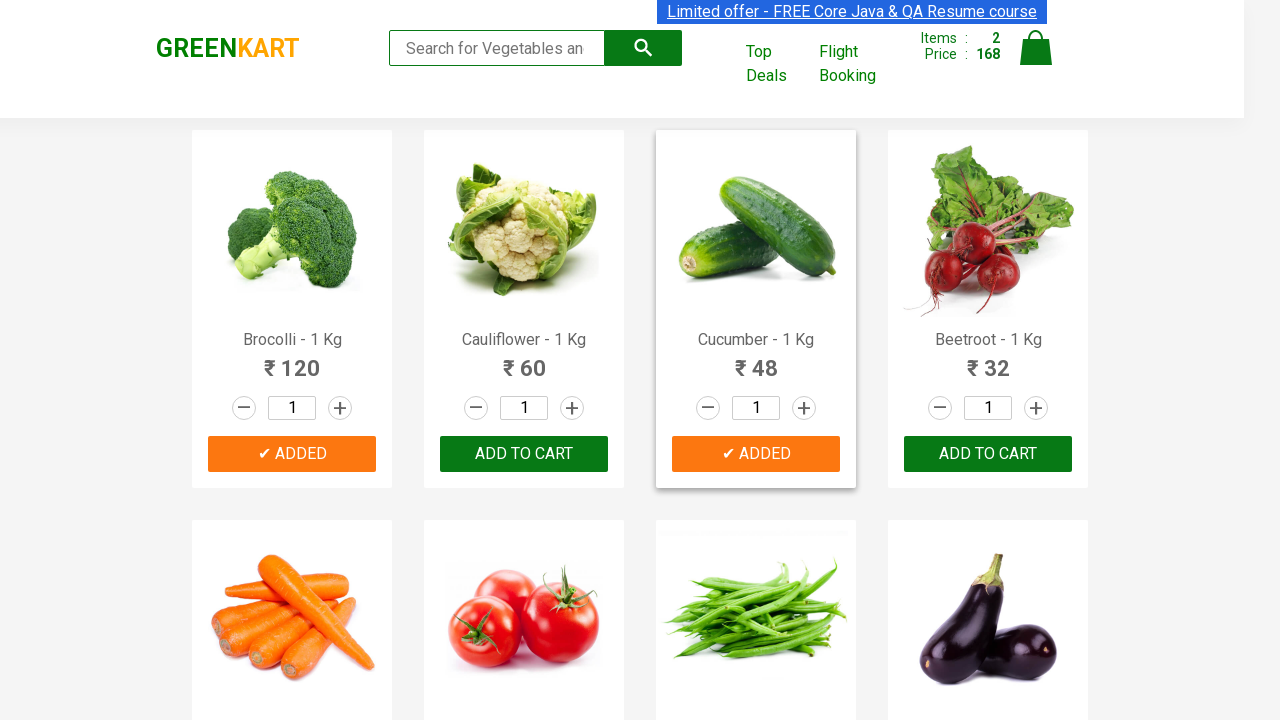

Clicked Add to Cart button for Beetroot at (988, 454) on xpath=//div[@class='product-action']/button >> nth=3
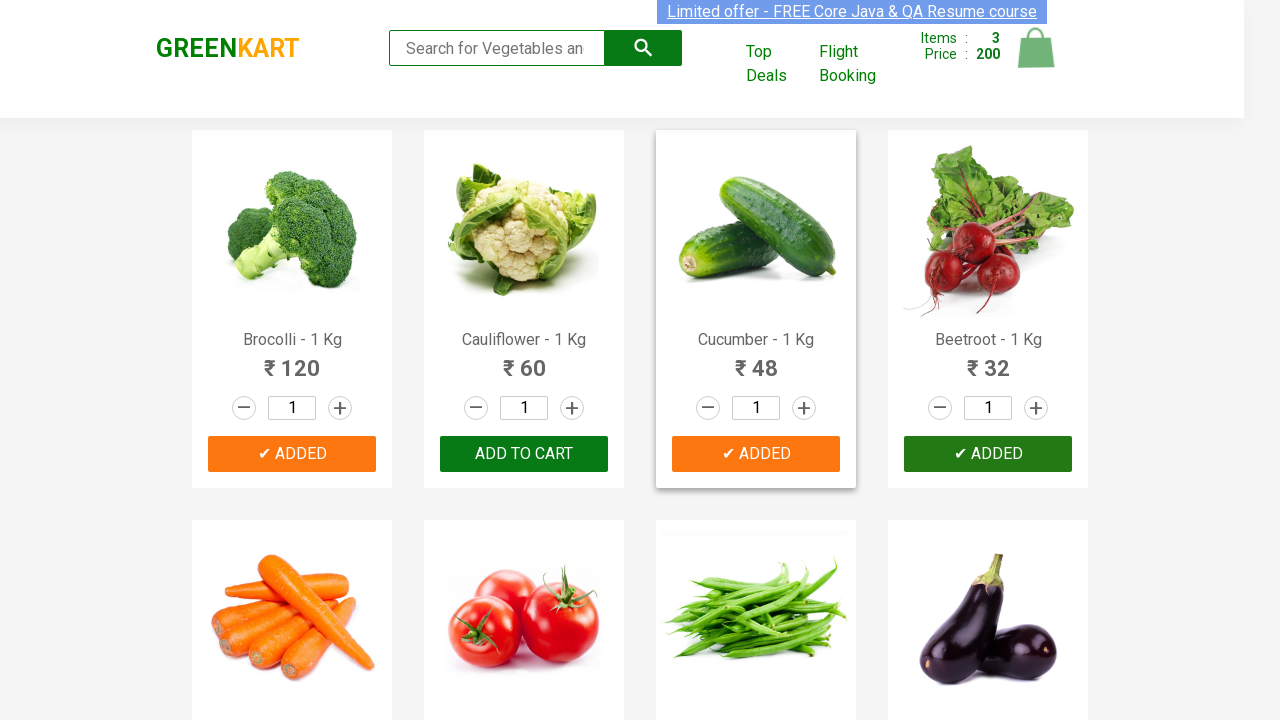

Item added to cart. Total items added: 3/3
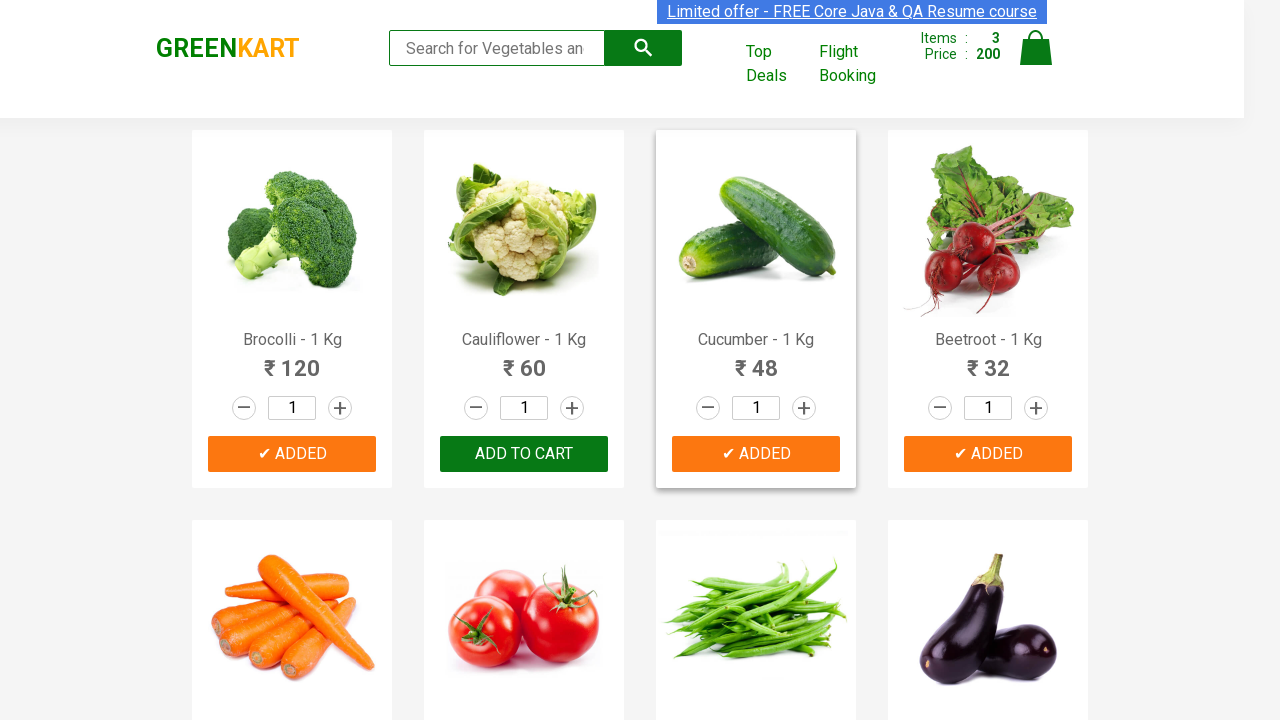

All required items have been added to cart. Test completed.
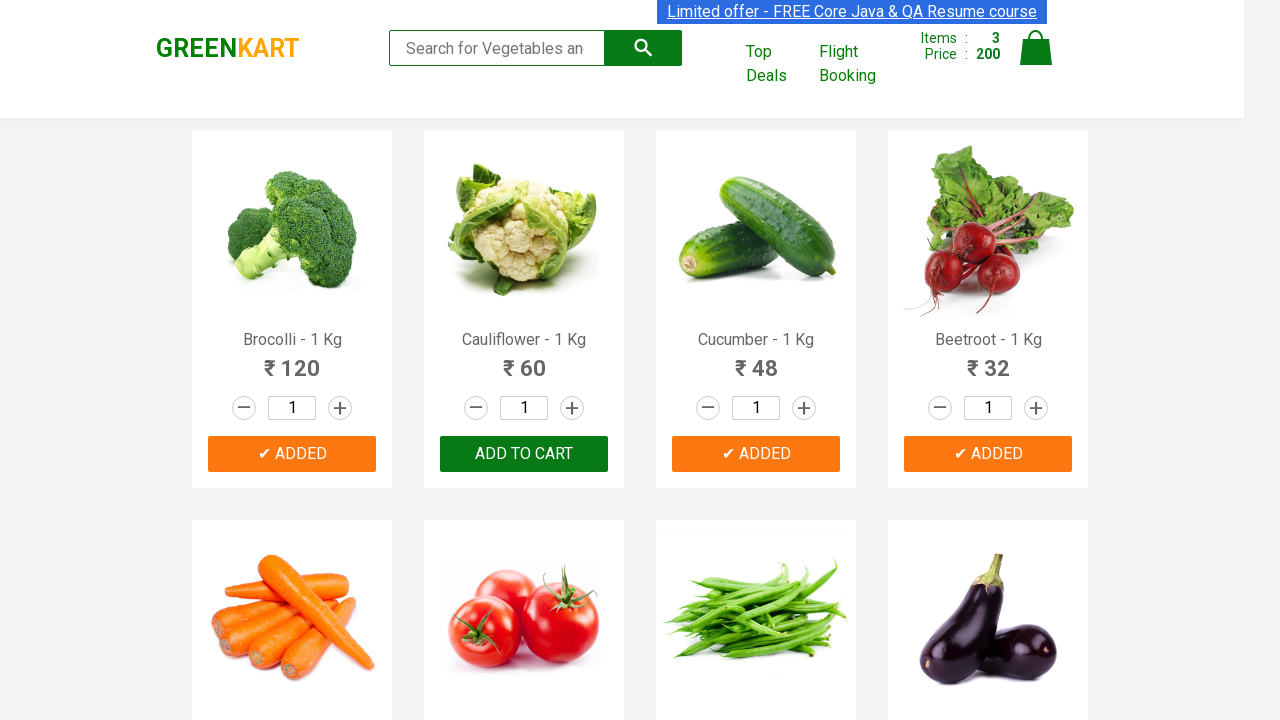

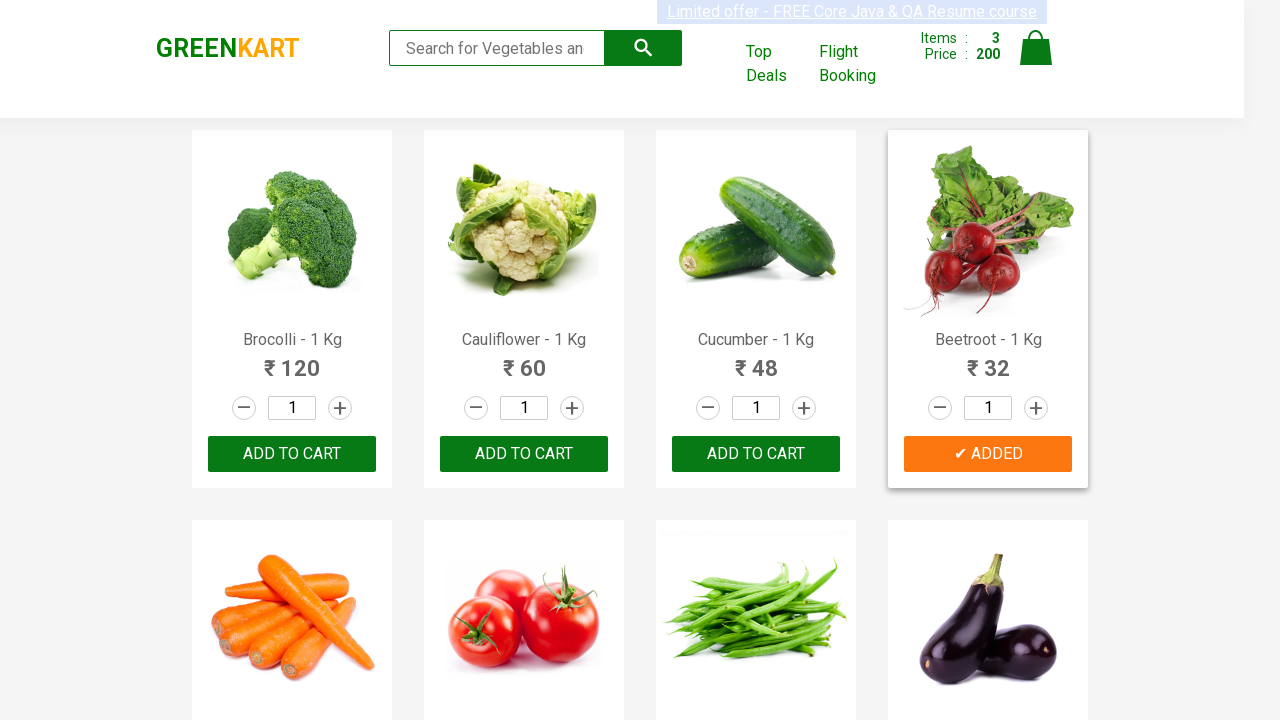